Navigates to an automation practice page and scrolls to the bottom of the page

Starting URL: https://rahulshettyacademy.com/AutomationPractice/

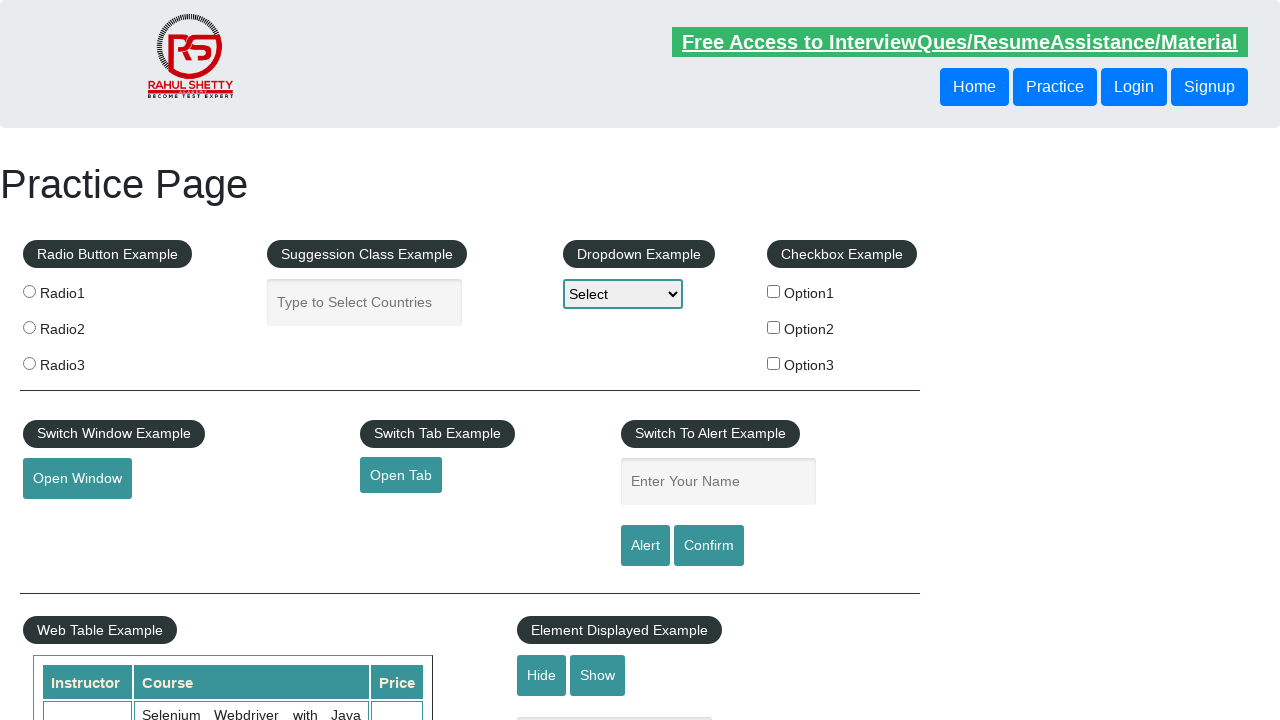

Scrolled to bottom of the page
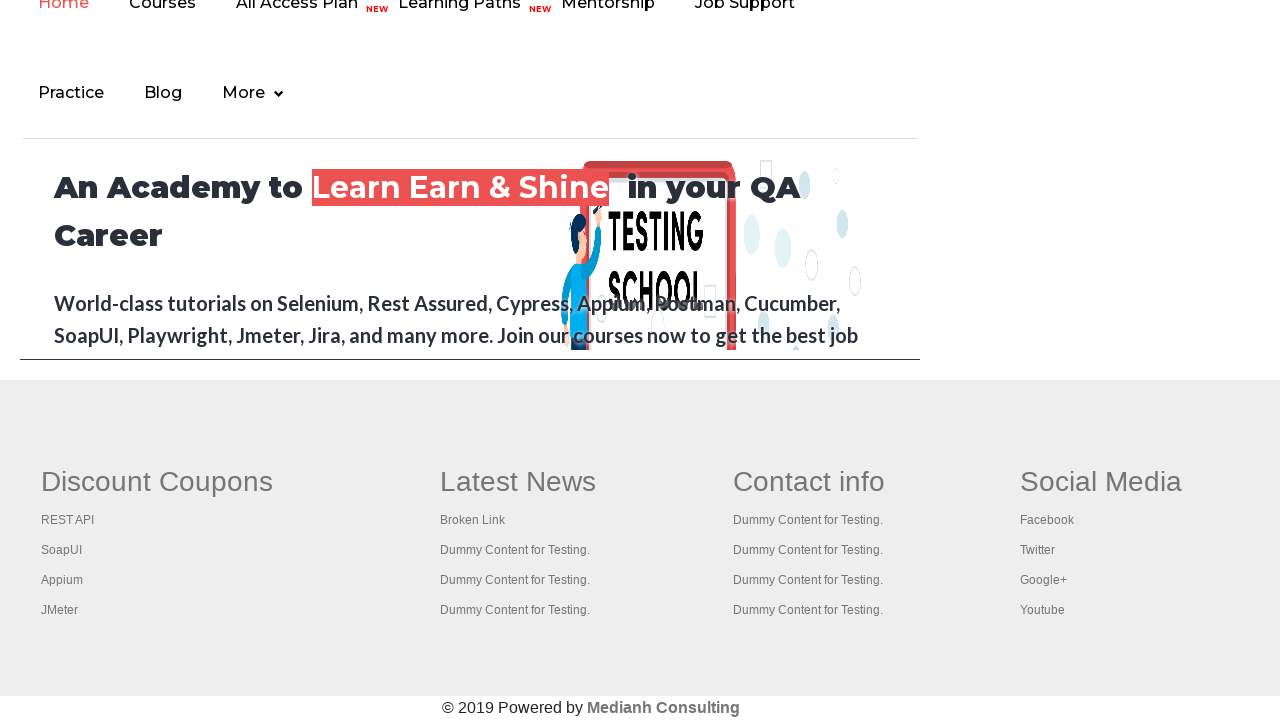

Waited 500ms for scroll to complete
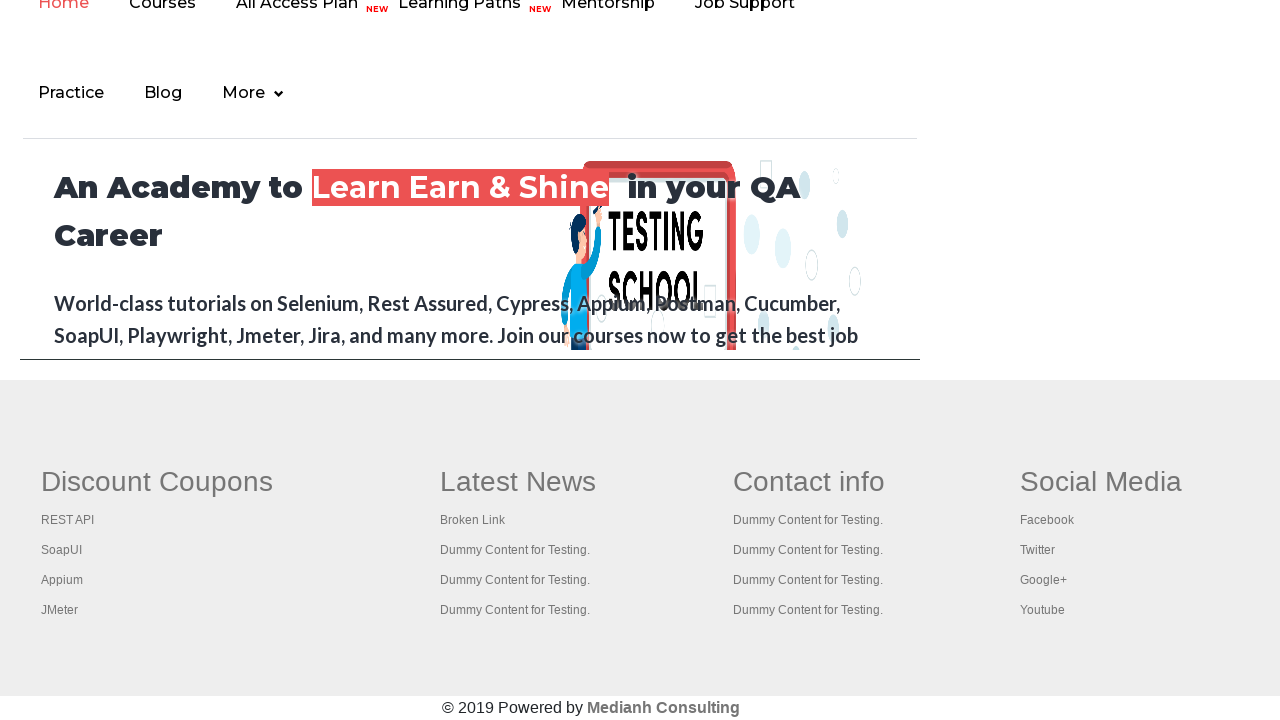

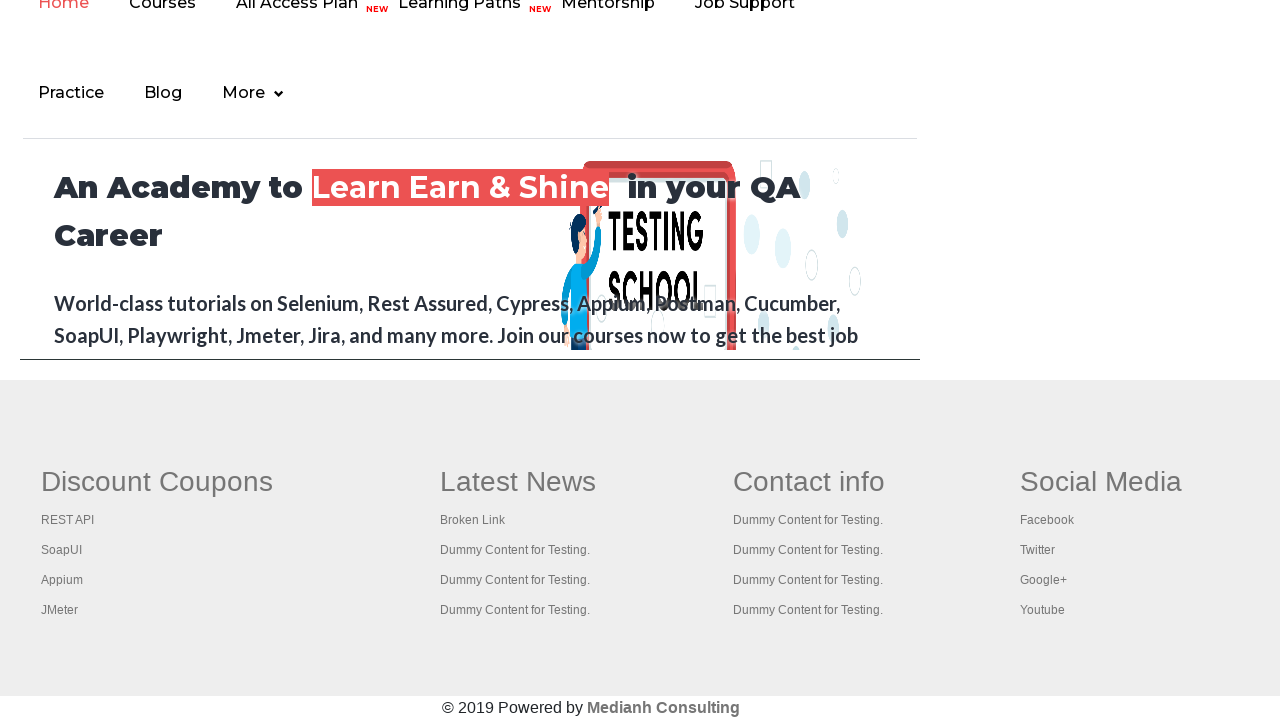